Tests multi-select box functionality by selecting and deselecting options using various methods (by index, value, and visible text)

Starting URL: http://www.jqueryscript.net/demo/Responsive-jQuery-Dual-Select-Boxes-For-Bootstrap-Bootstrap-Dual-Listbox/

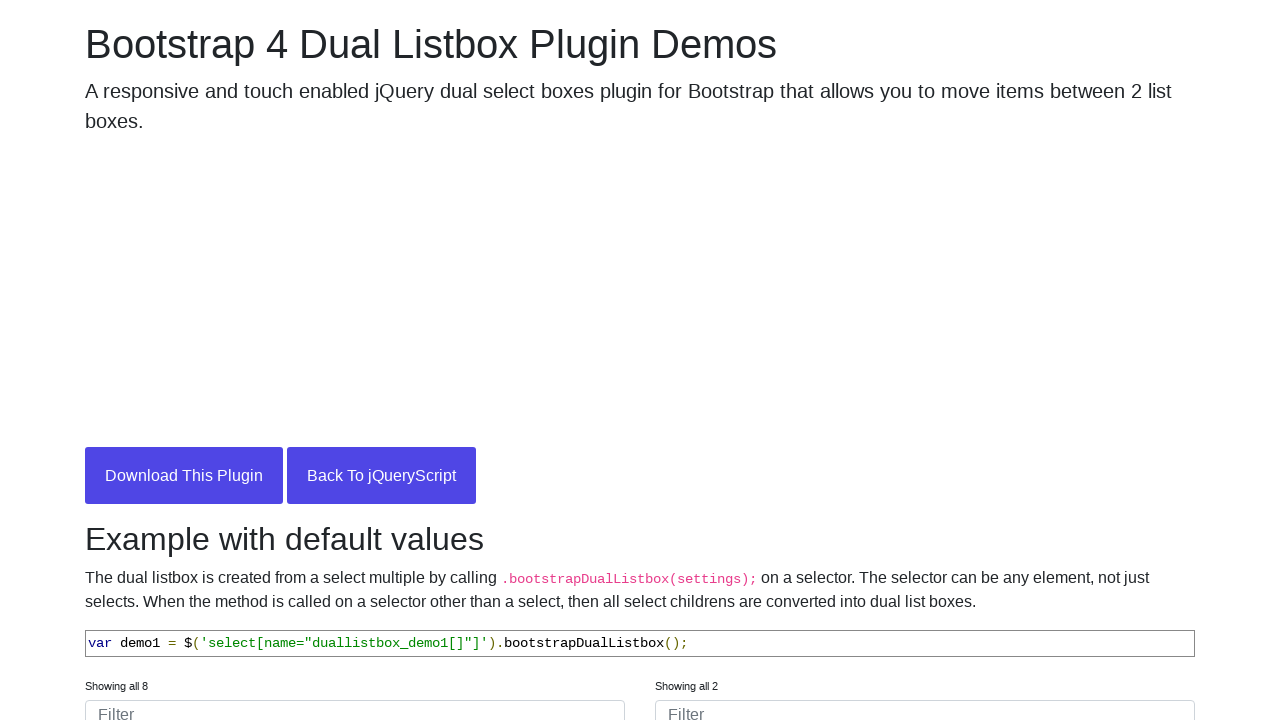

Scrolled to multi-select box area
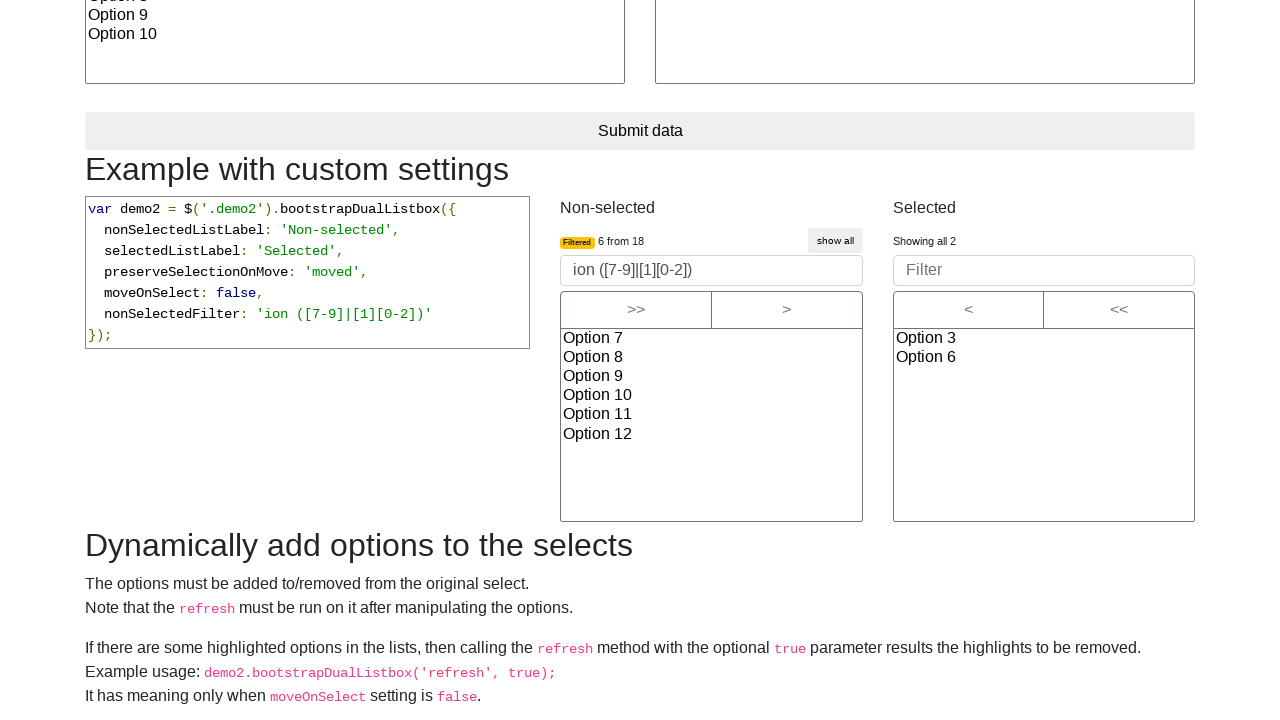

Selected first option by index on #bootstrap-duallistbox-nonselected-list_duallistbox_demo2
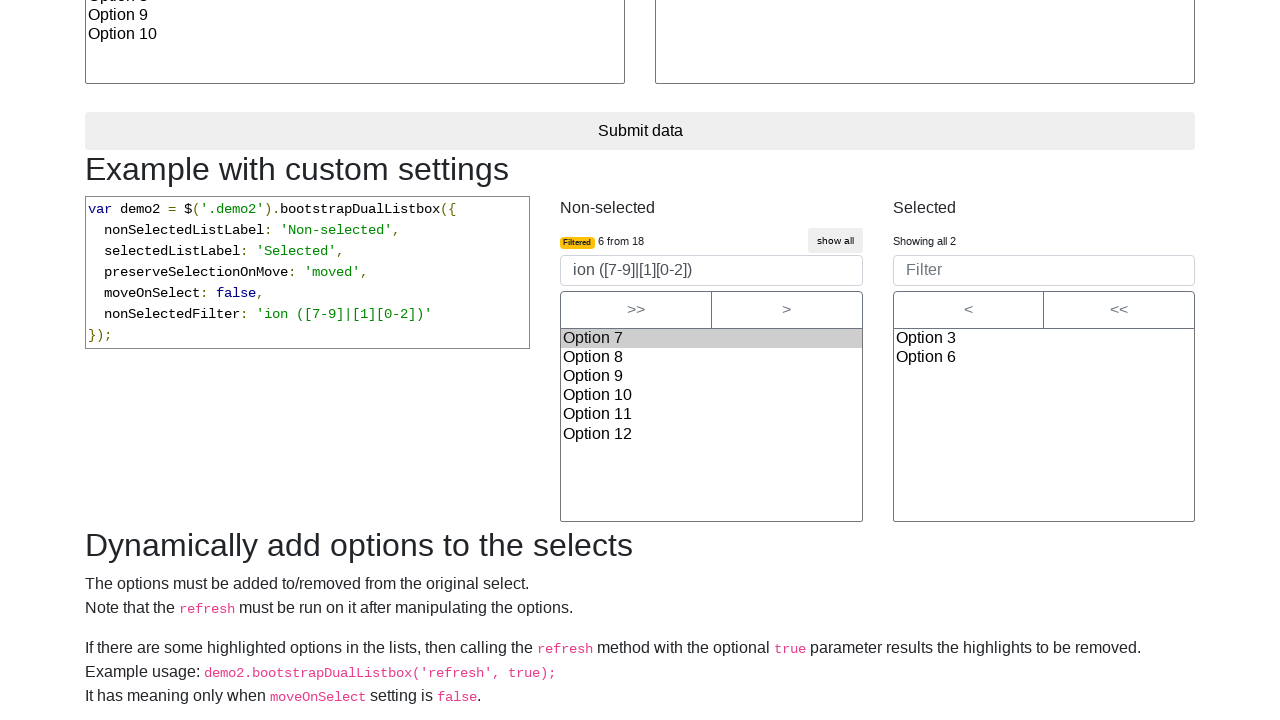

Selected option with value 'option8' on #bootstrap-duallistbox-nonselected-list_duallistbox_demo2
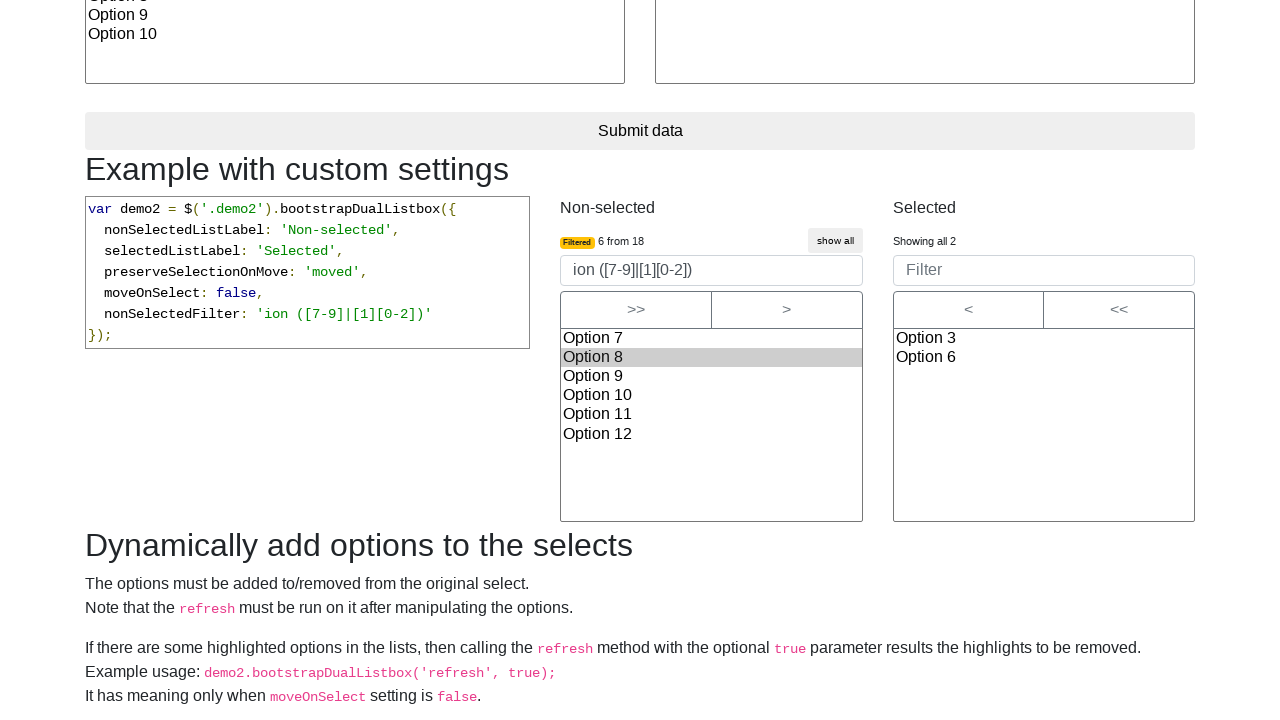

Selected option with label 'Option 9' on #bootstrap-duallistbox-nonselected-list_duallistbox_demo2
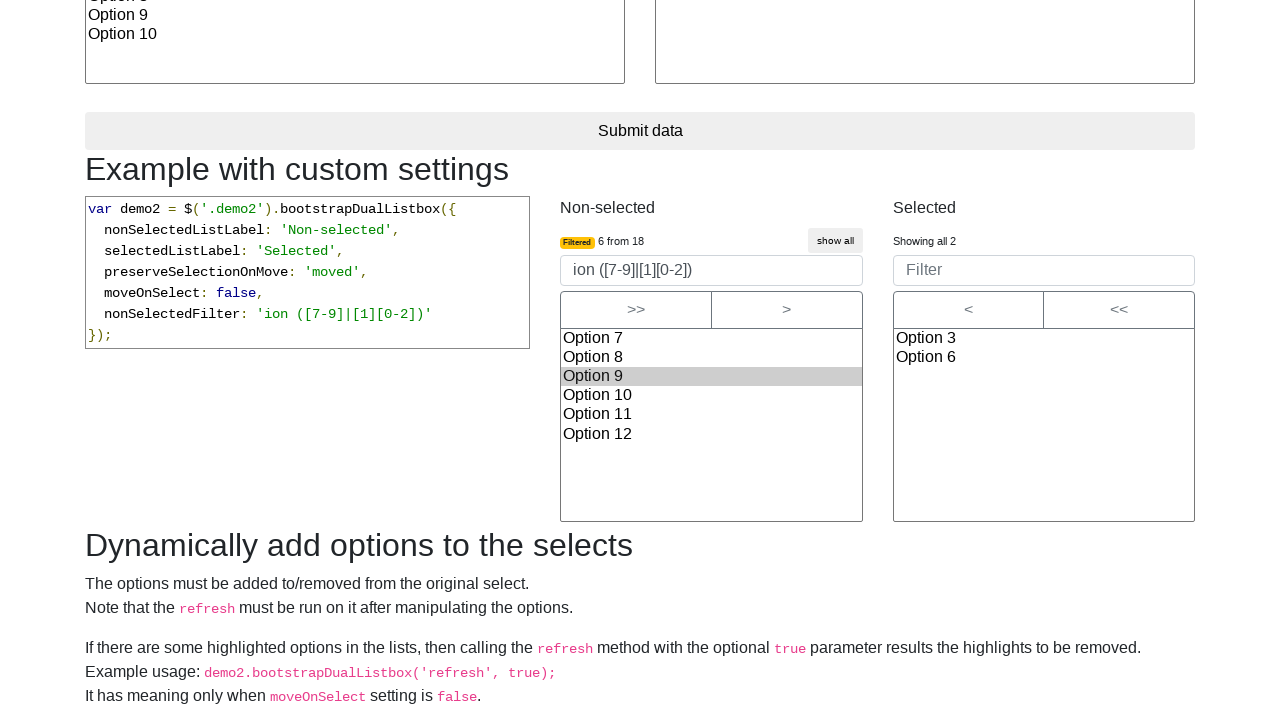

Ctrl+clicked third option to deselect at (711, 377) on #bootstrap-duallistbox-nonselected-list_duallistbox_demo2 option:nth-child(3)
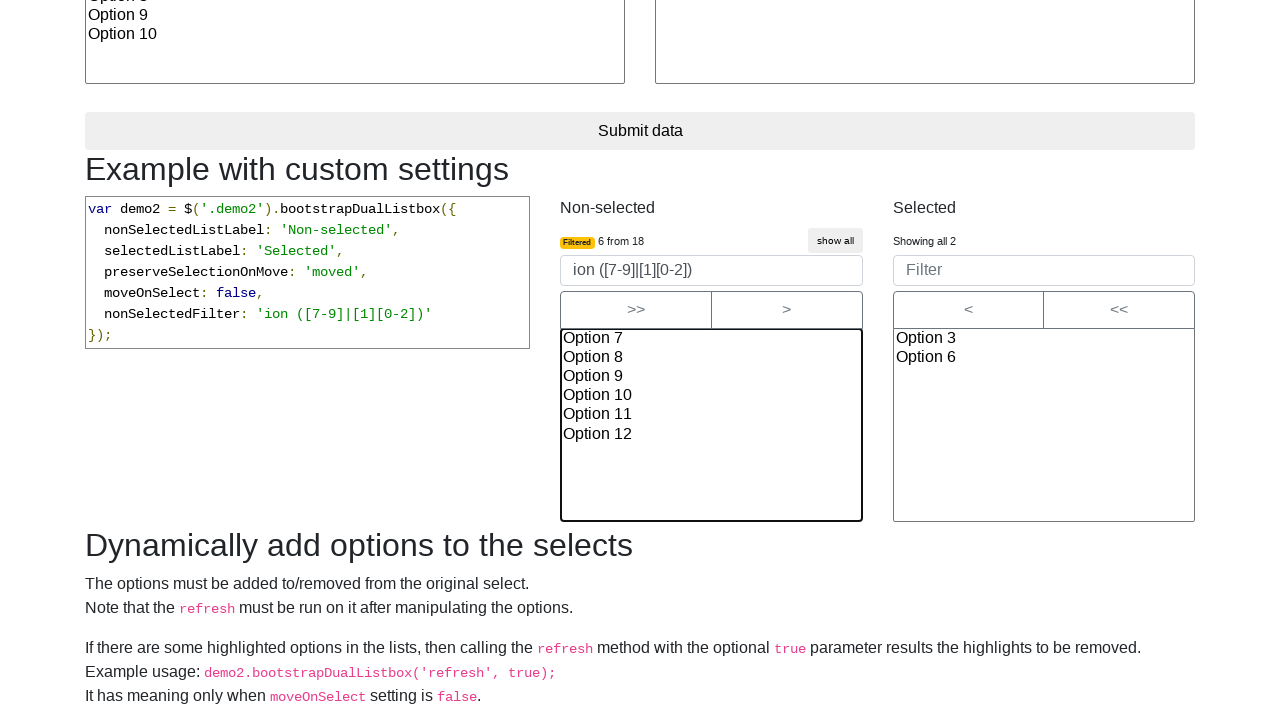

Ctrl+clicked option with value 'option7' to deselect at (711, 338) on #bootstrap-duallistbox-nonselected-list_duallistbox_demo2 option[value='option7'
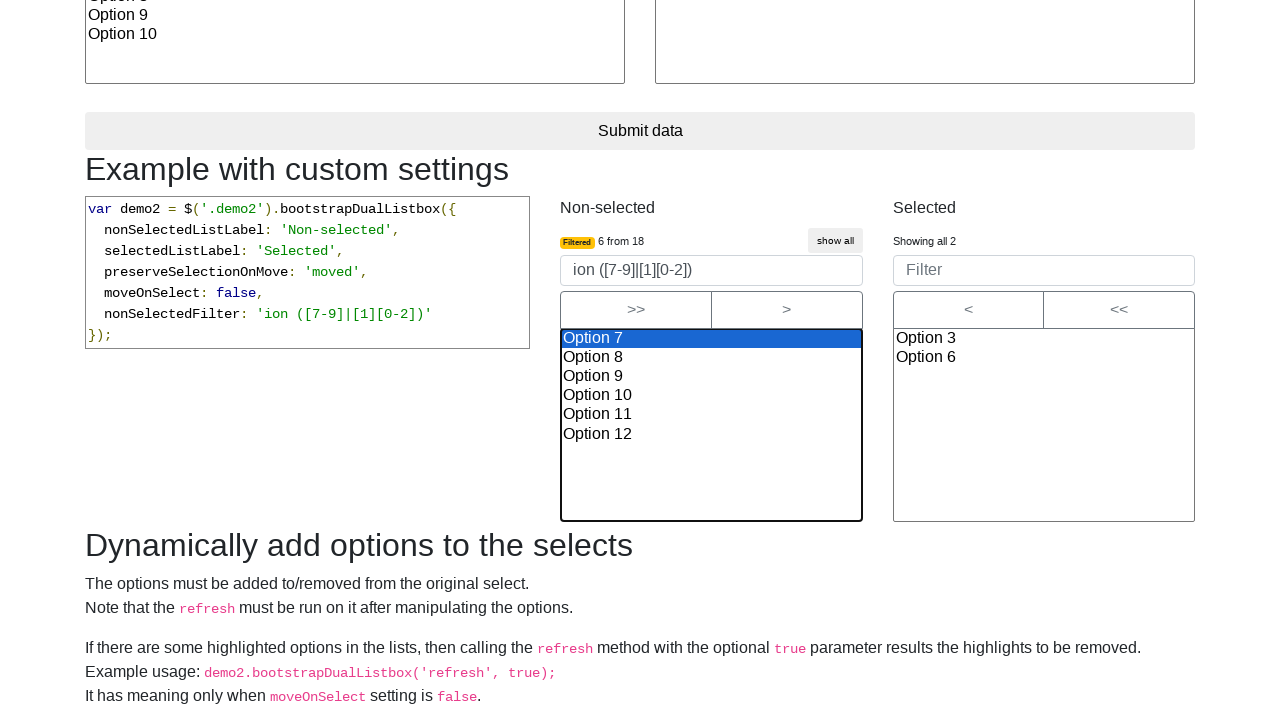

Ctrl+clicked option with text 'Option 8' to deselect at (711, 357) on #bootstrap-duallistbox-nonselected-list_duallistbox_demo2 option:has-text('Optio
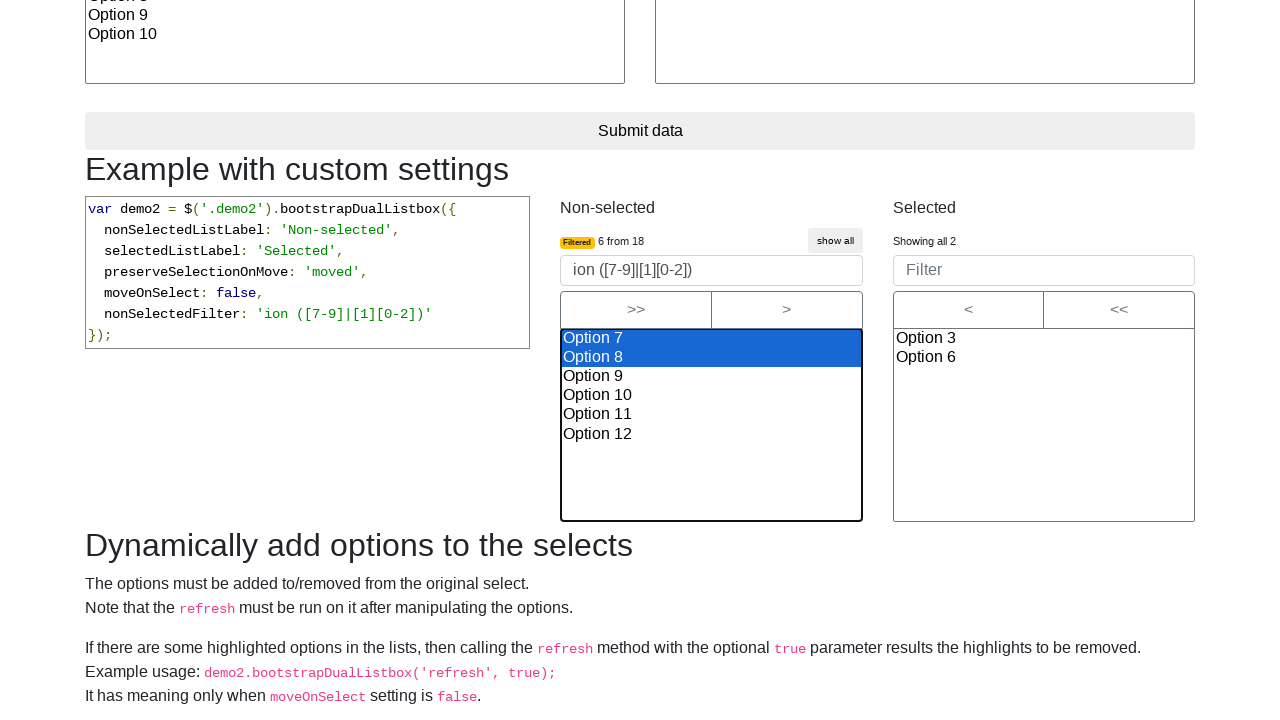

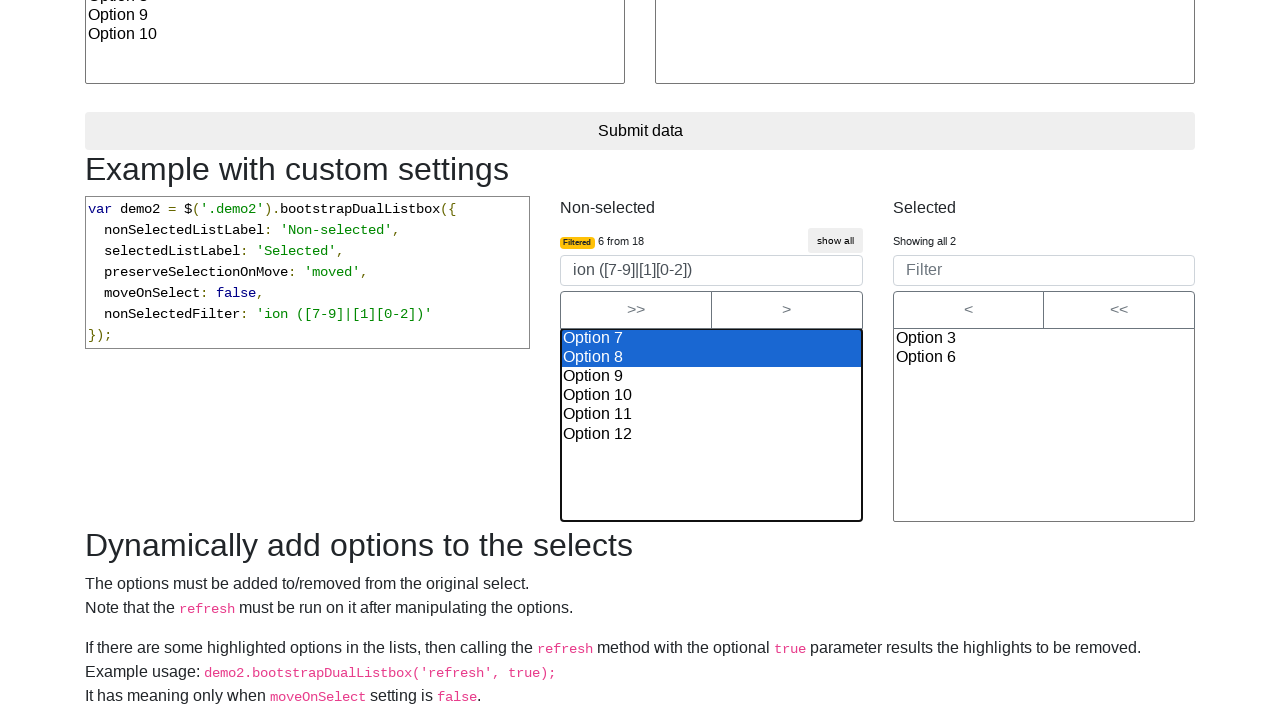